Tests sortable data tables by verifying table contents and sorting by column name

Starting URL: https://the-internet.herokuapp.com/tables

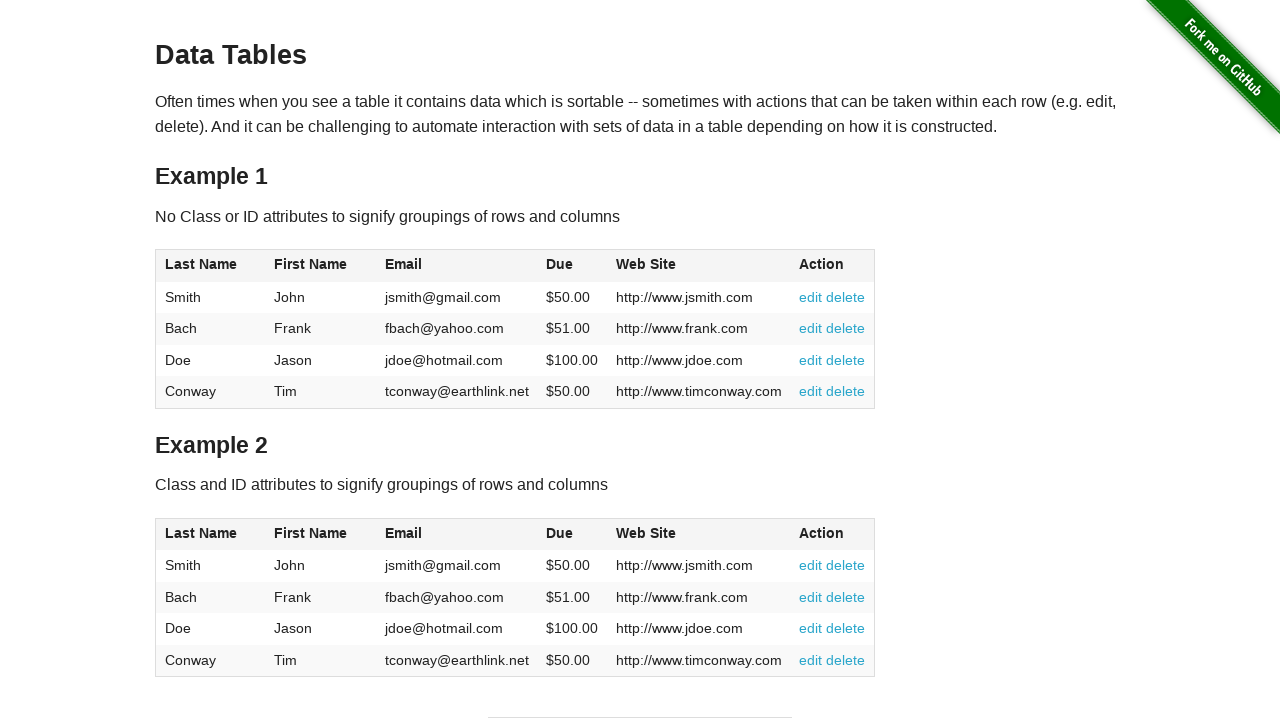

Waited for tables to load
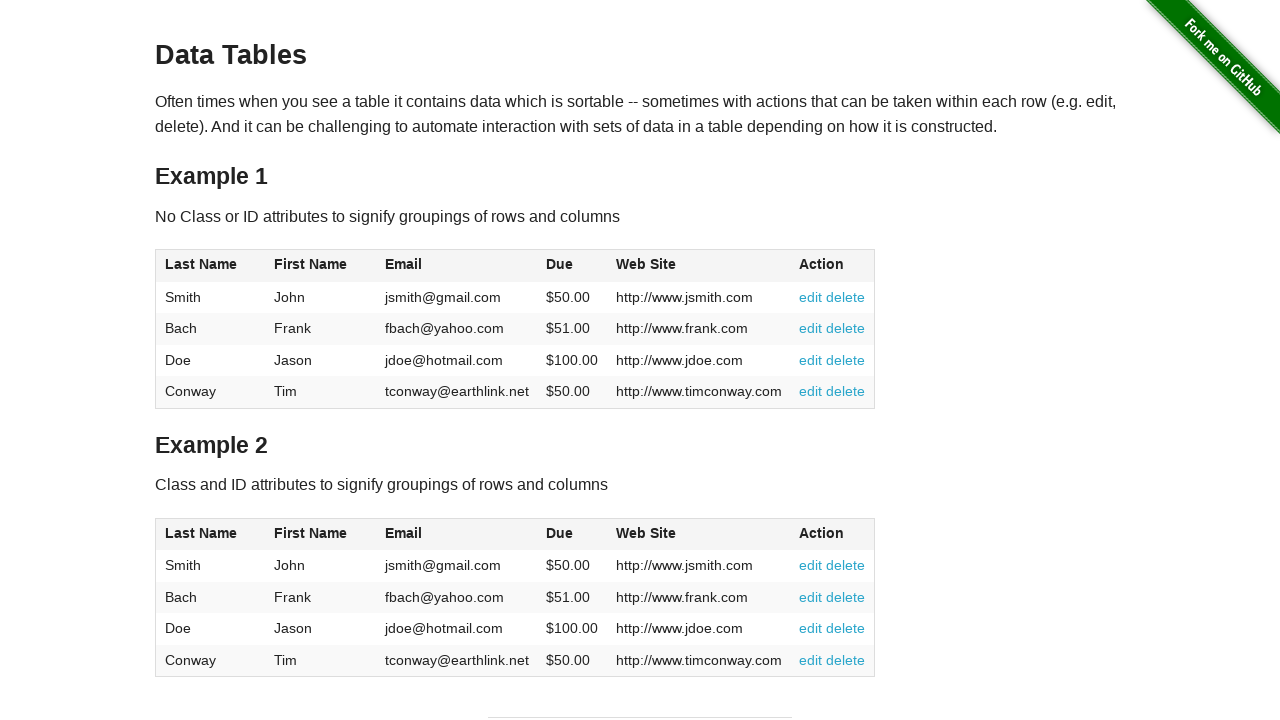

Clicked Last Name column header in table 2 to sort at (210, 534) on #table2 thead th:nth-child(1)
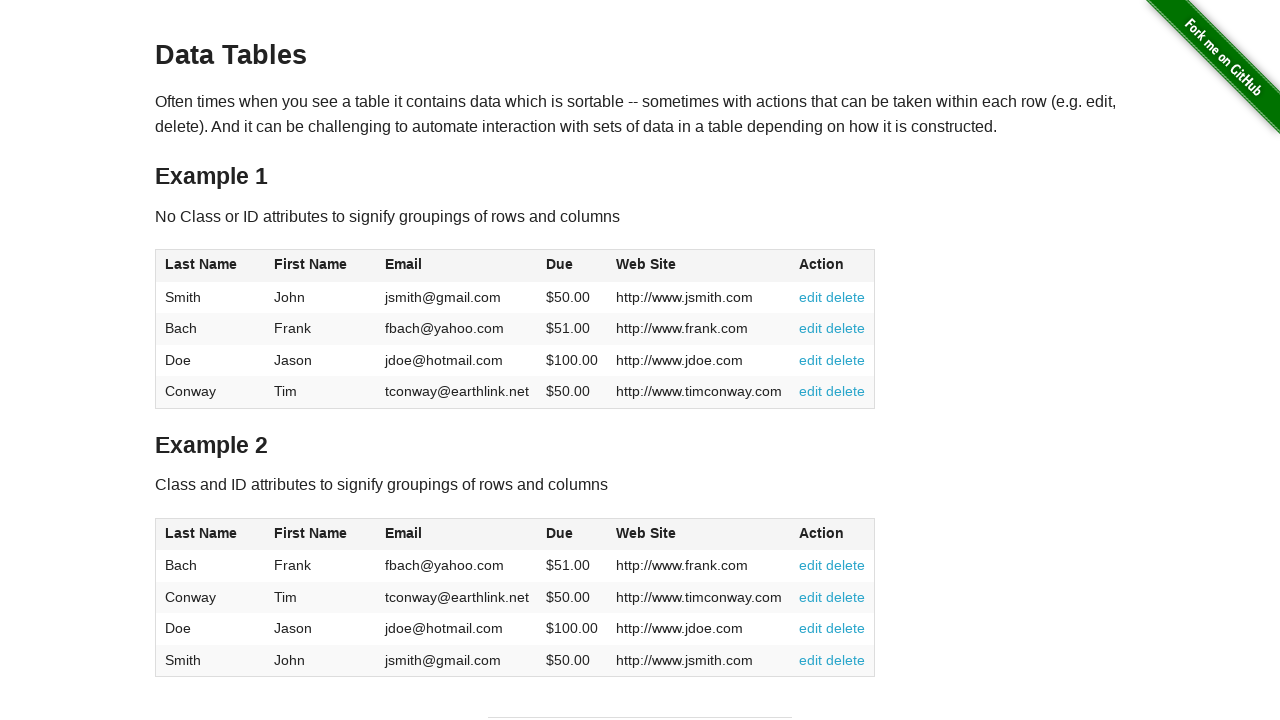

Waited for sort operation to complete
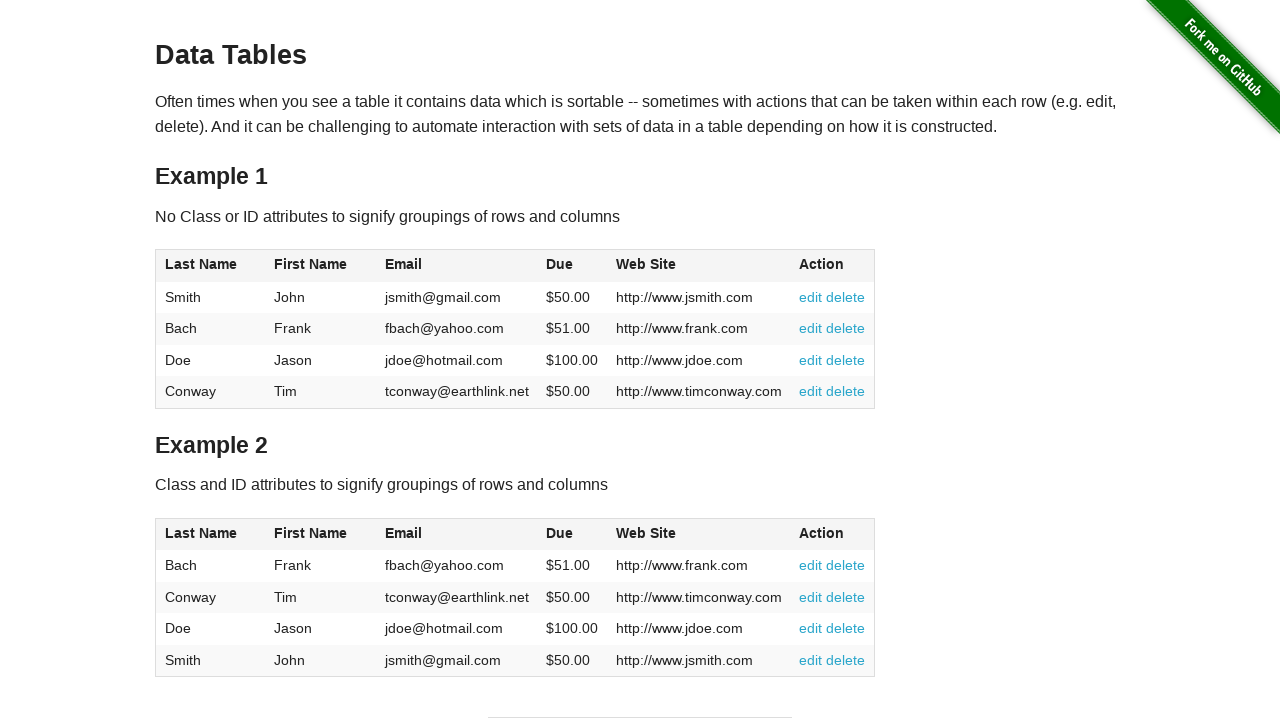

Retrieved first row last name from sorted table
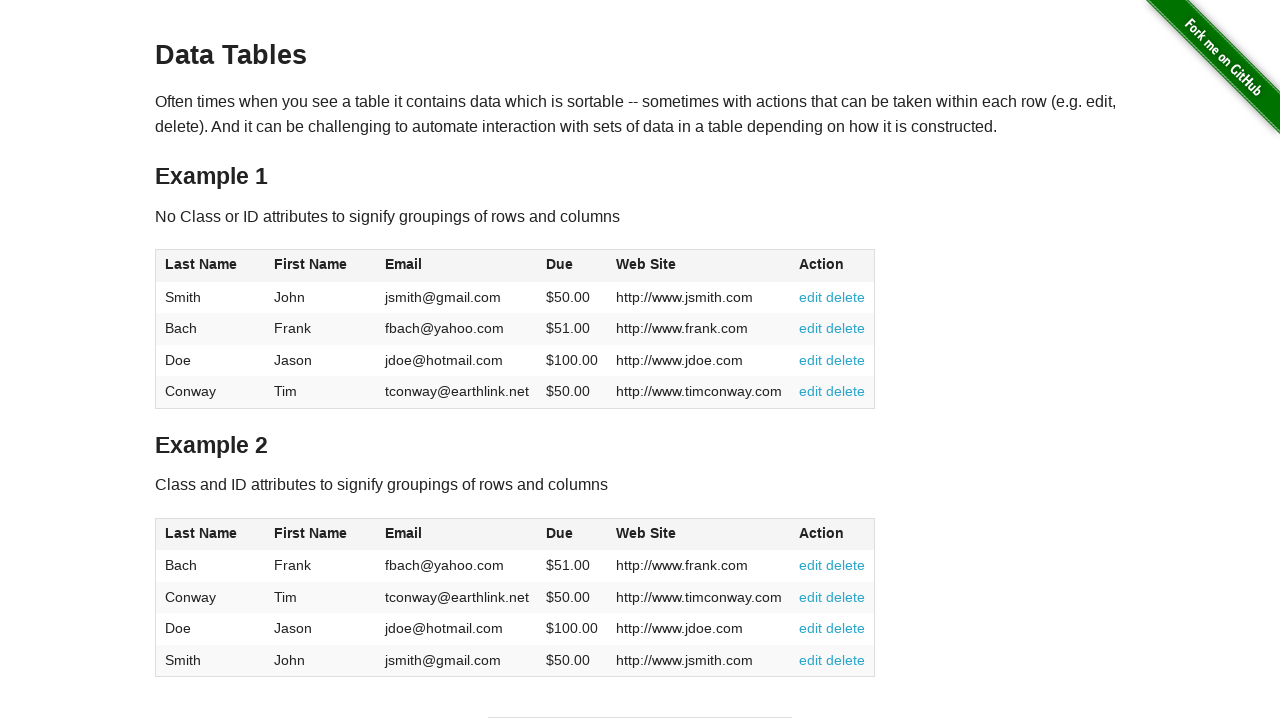

Verified first row last name is 'Bach' after sorting
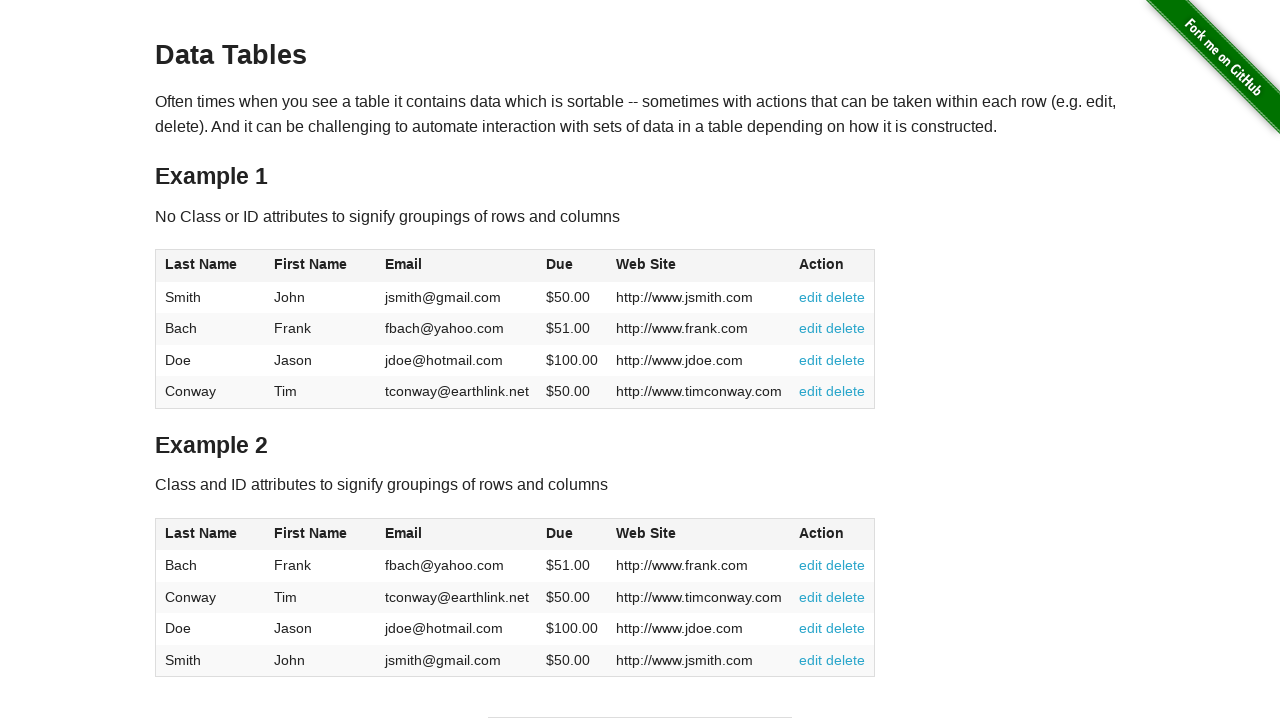

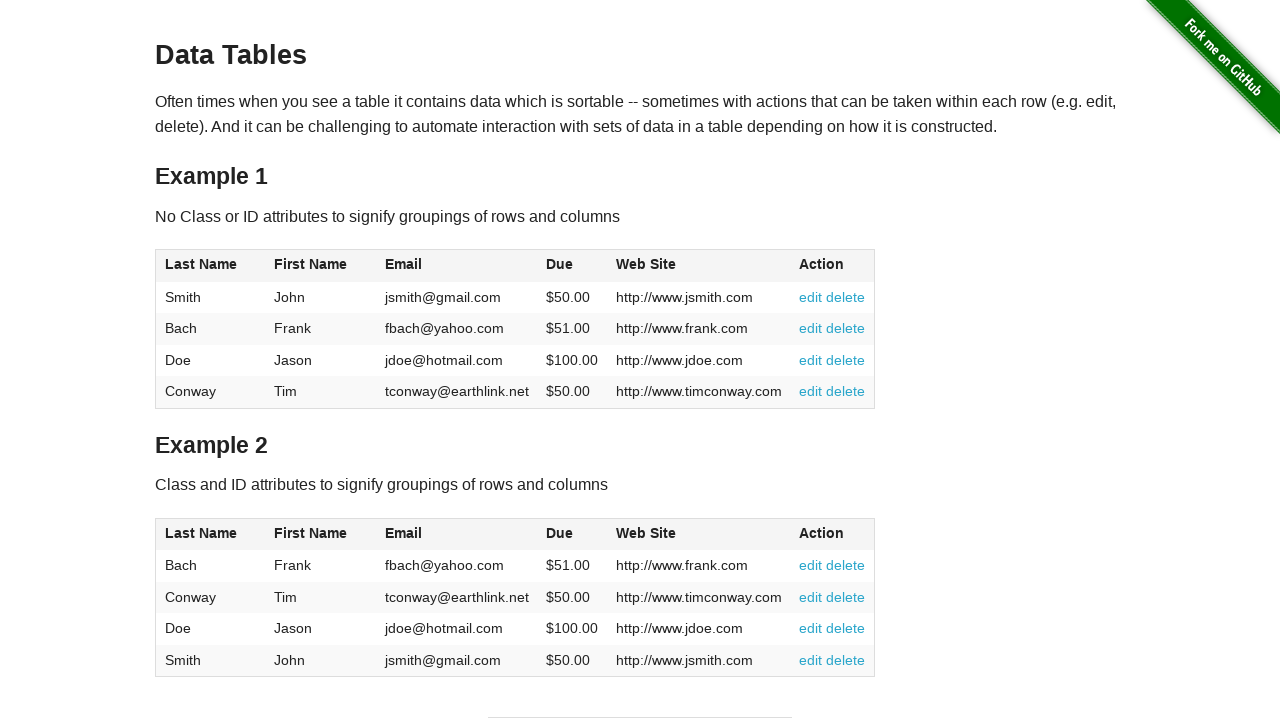